Tests window switching by title - clicks a link to open a new window, then switches to the window with title "New Window" and verifies both the title and page content

Starting URL: https://the-internet.herokuapp.com/windows

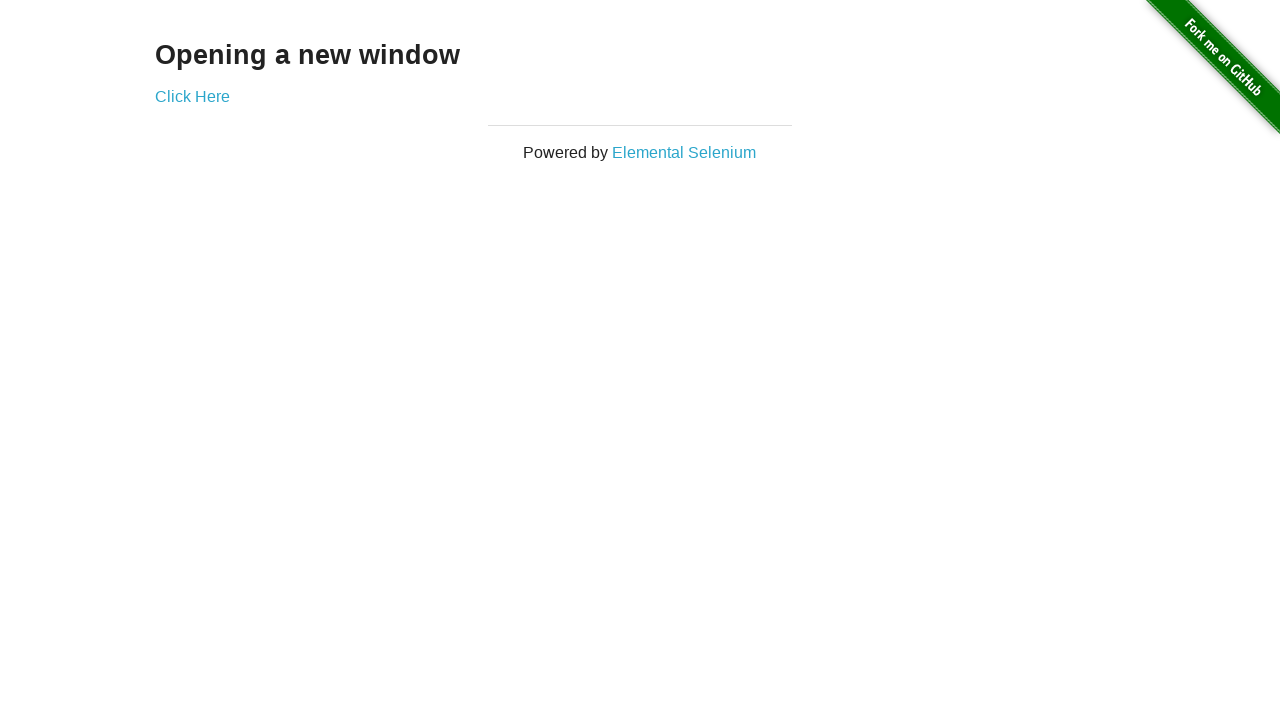

Clicked 'Click Here' link to open new window at (192, 96) on text=Click Here
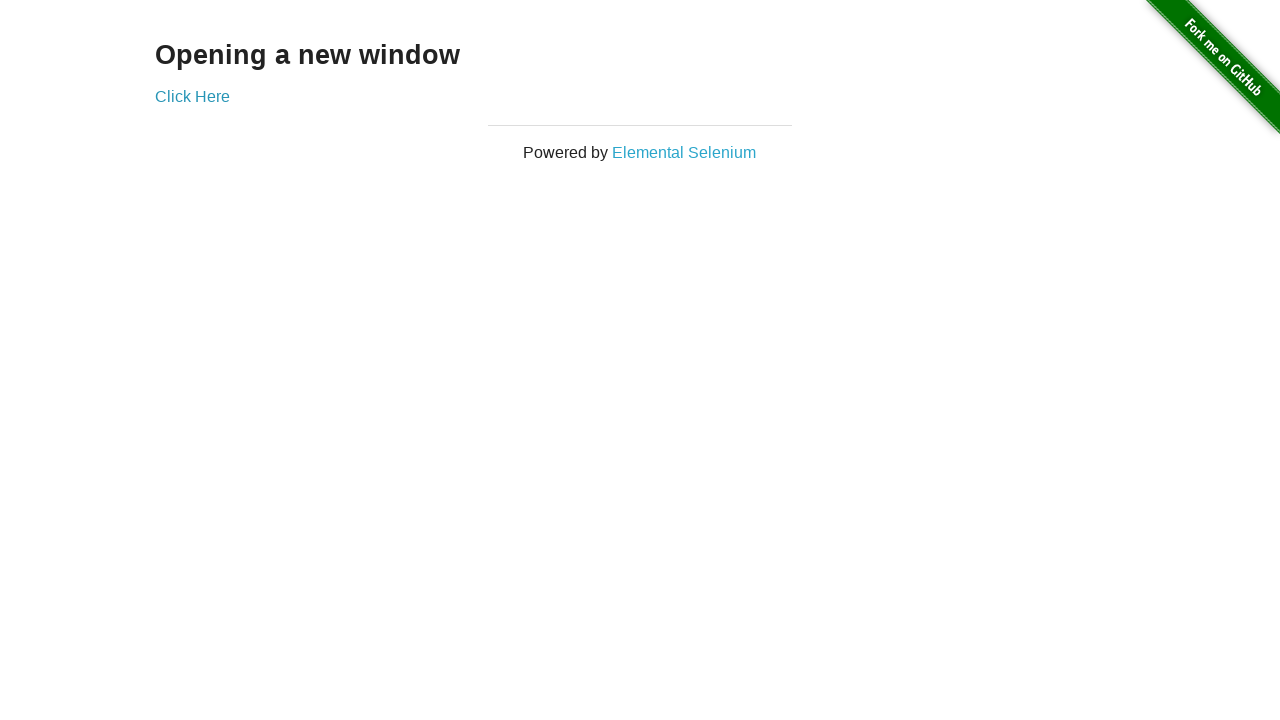

Captured new page/window object
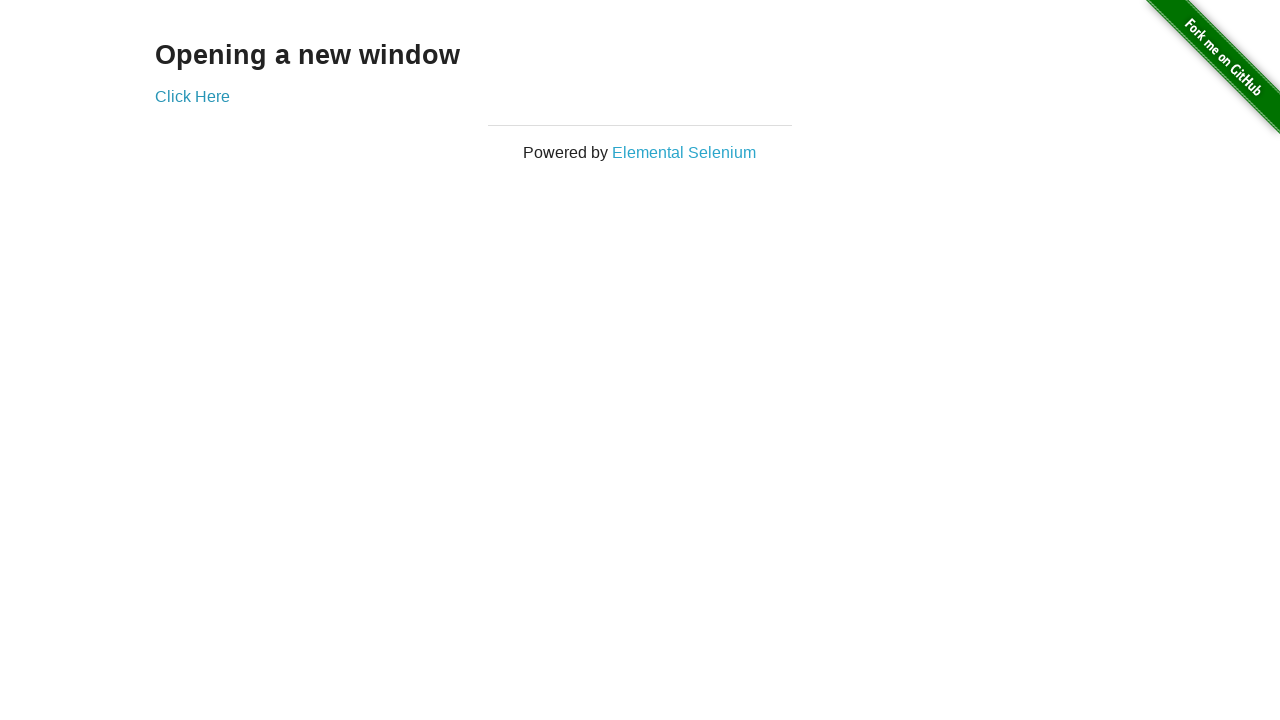

New window finished loading
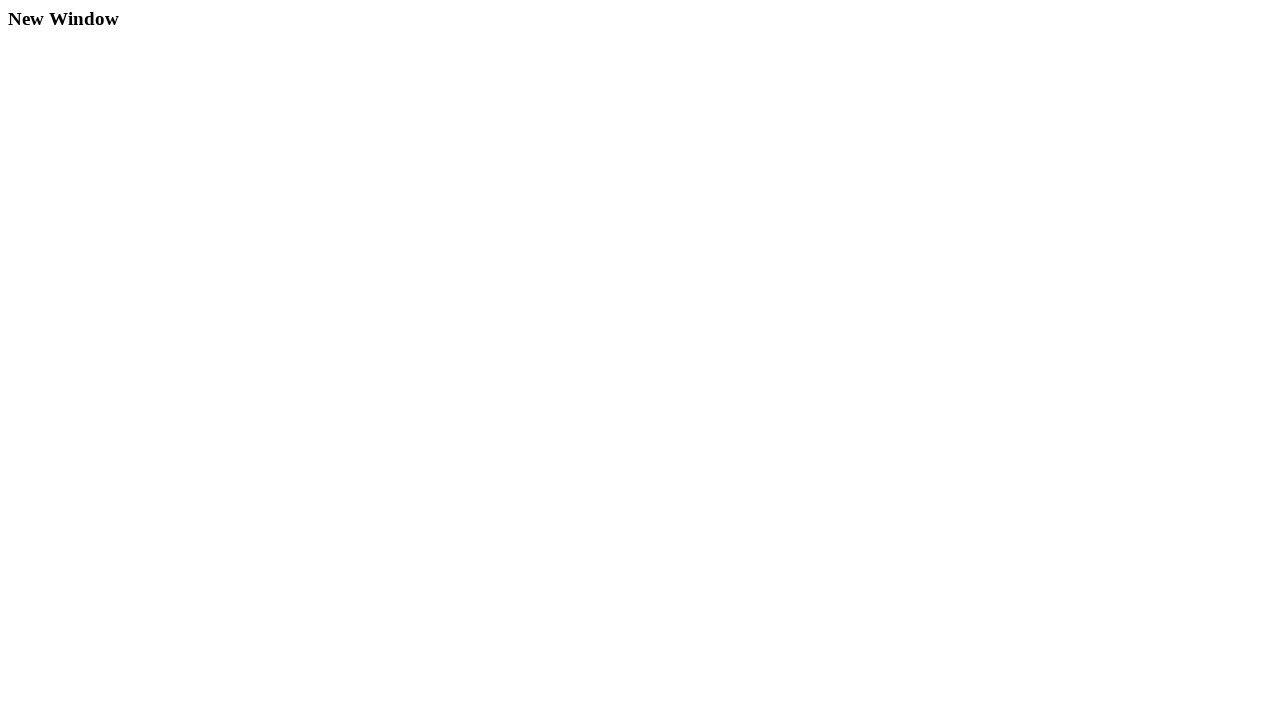

Verified 2 windows are open in browser context
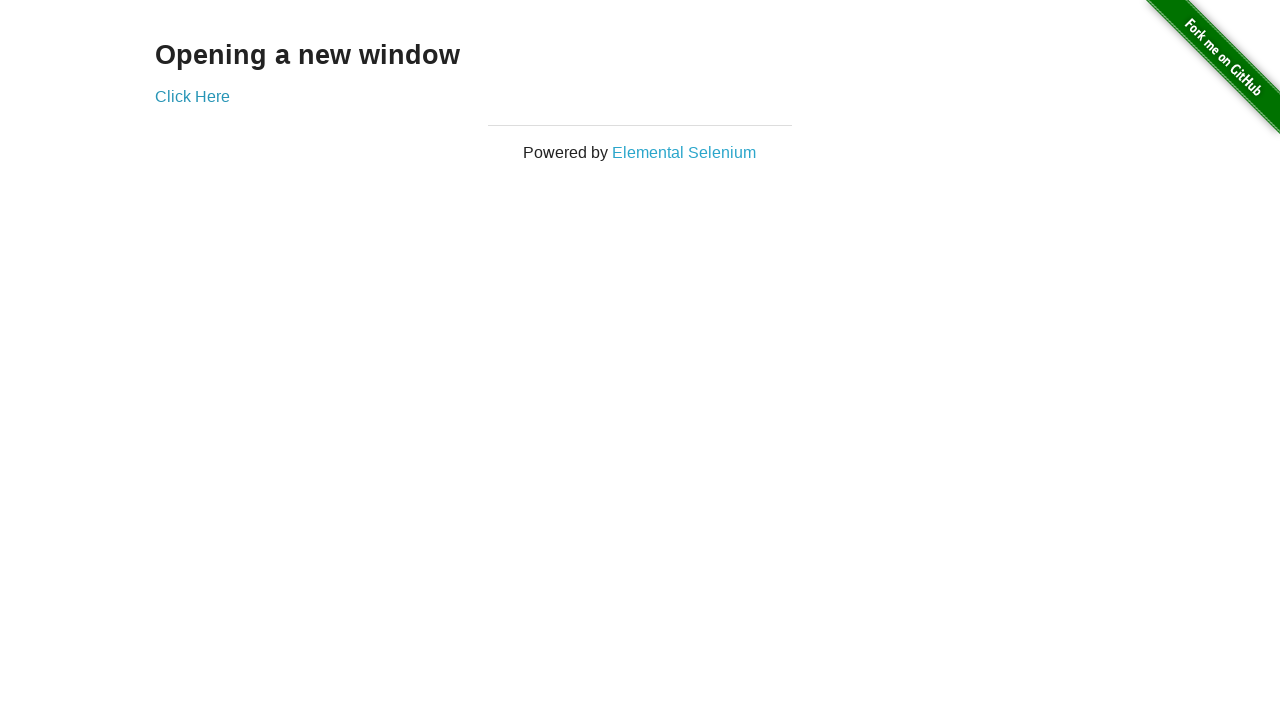

Found window with title 'New Window' in context pages
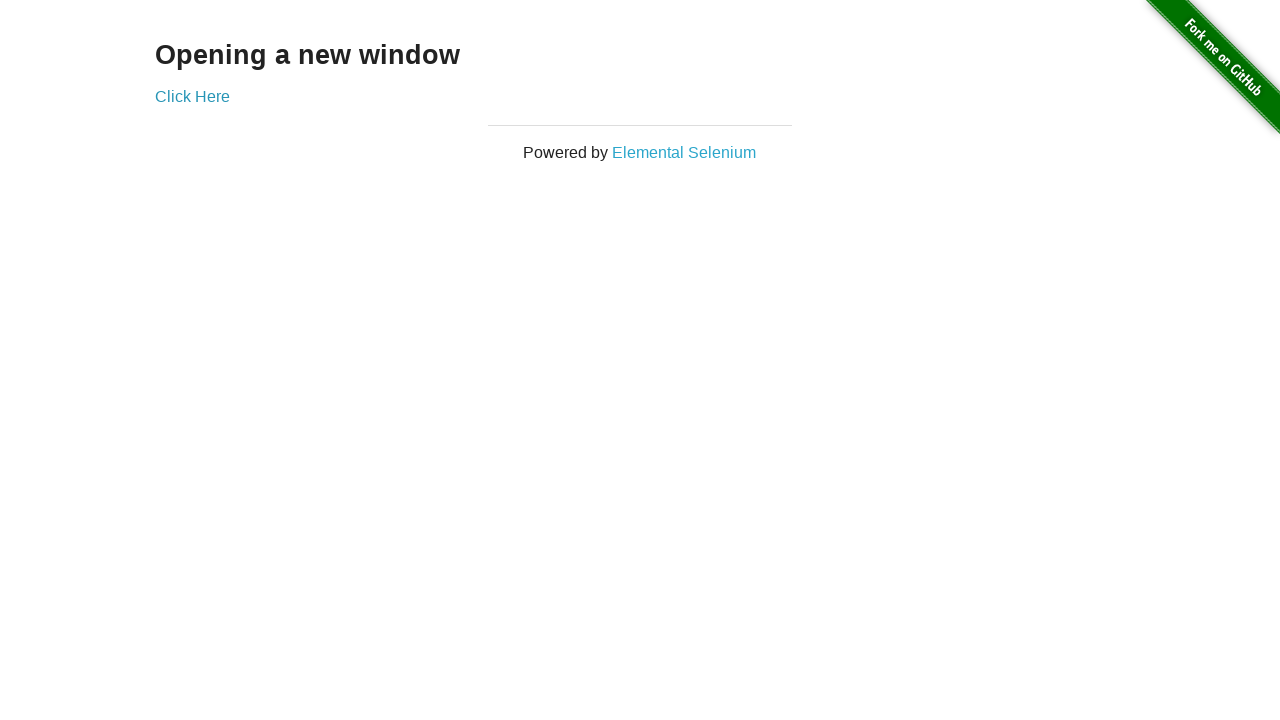

Verified target window with title 'New Window' exists
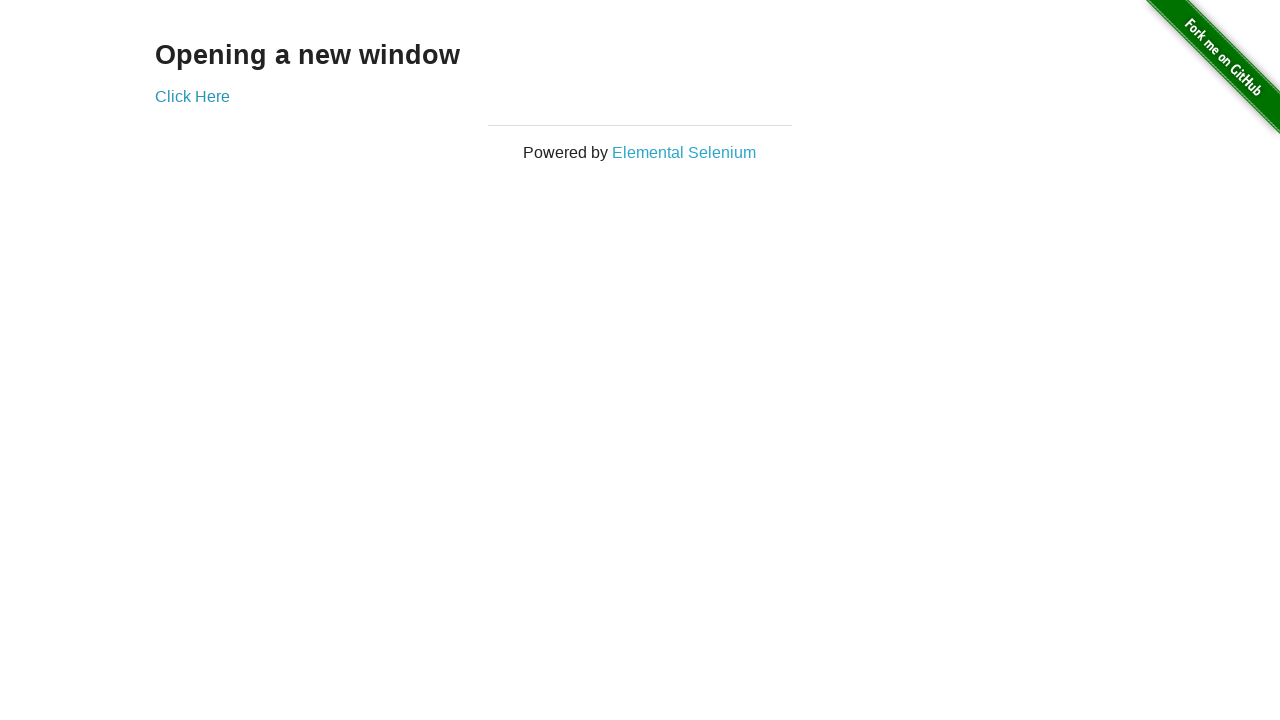

Confirmed target window title is 'New Window'
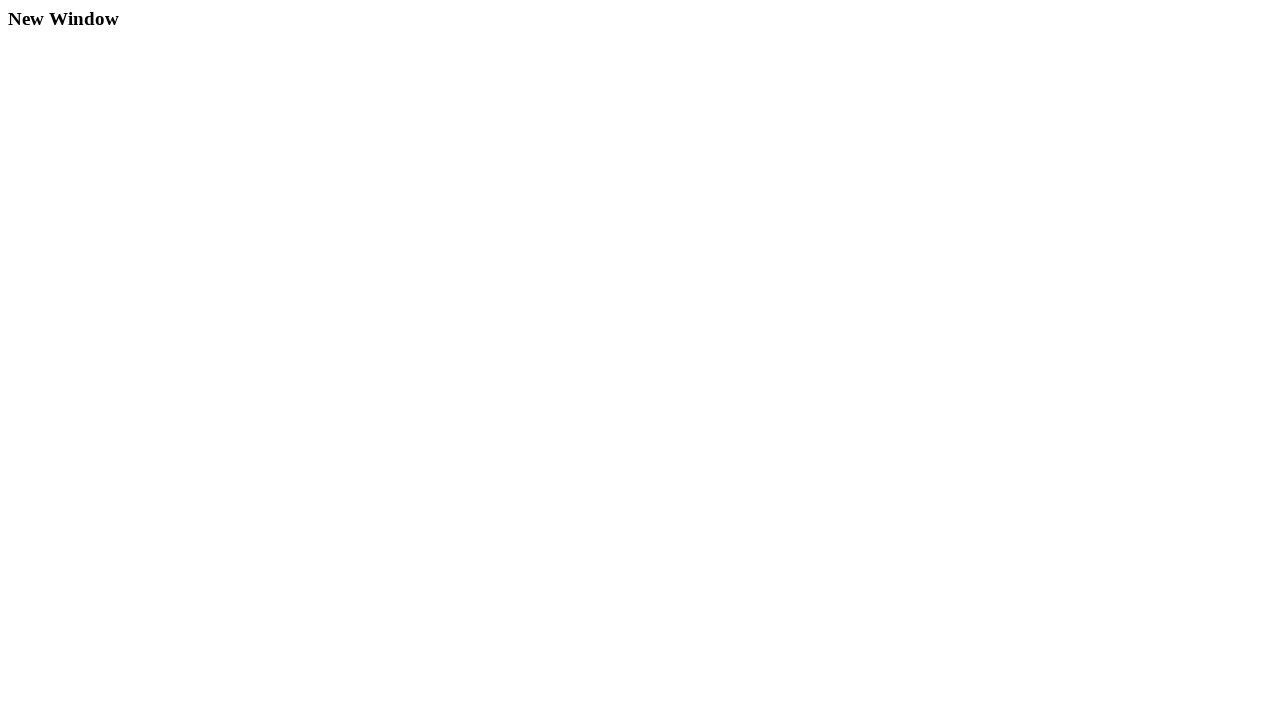

Verified page content contains 'New Window' text
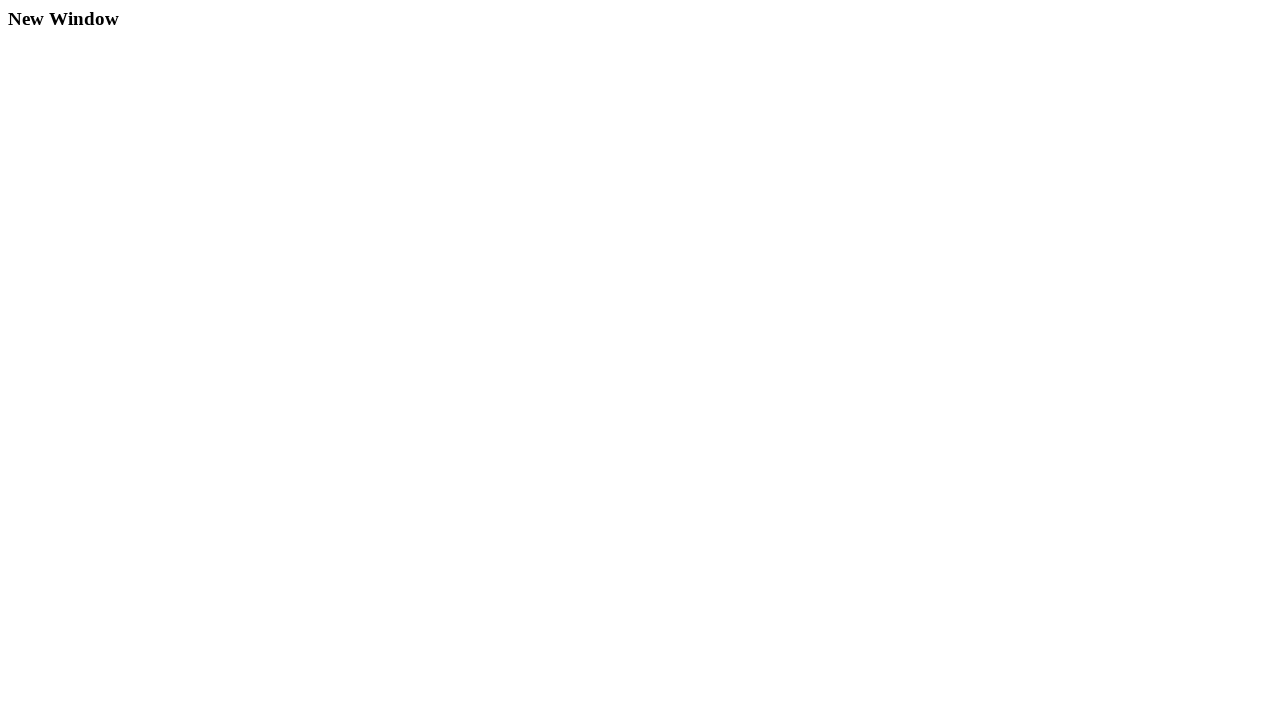

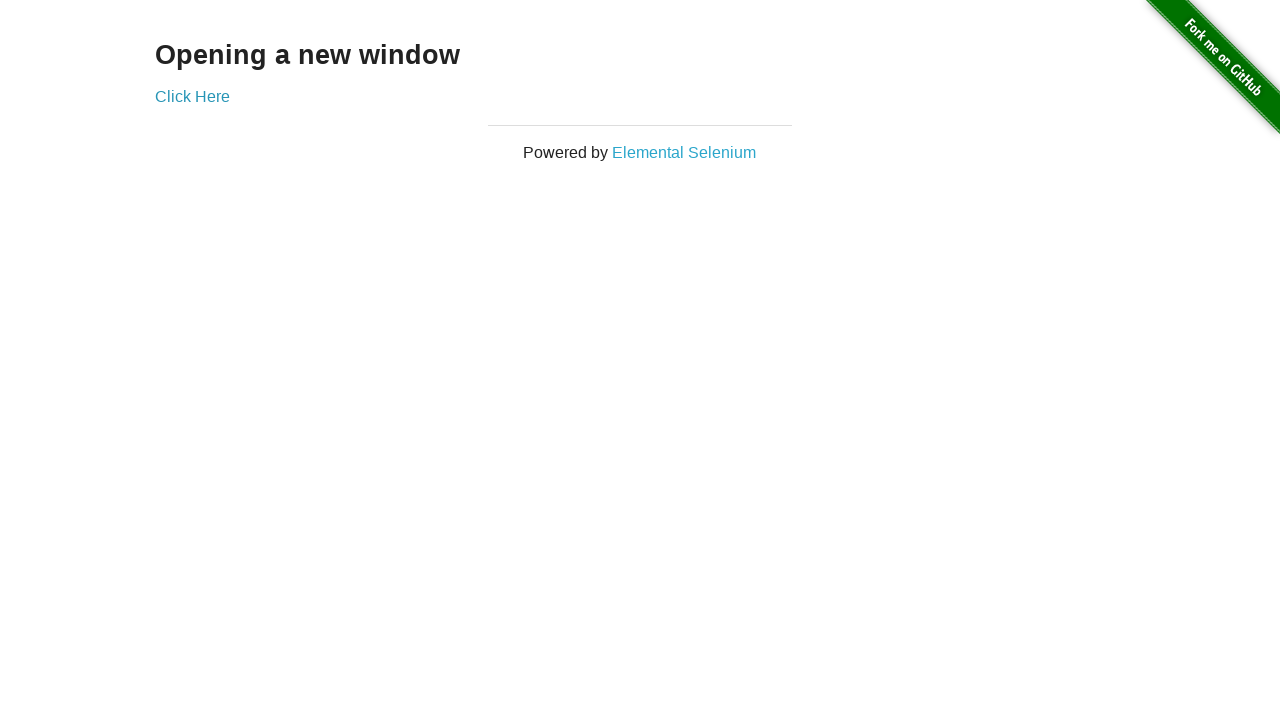